Tests an explicit wait scenario where the script waits for a price to change to $100, clicks a book button, calculates a mathematical answer based on a displayed value, fills in the answer, and submits

Starting URL: http://suninjuly.github.io/explicit_wait2.html

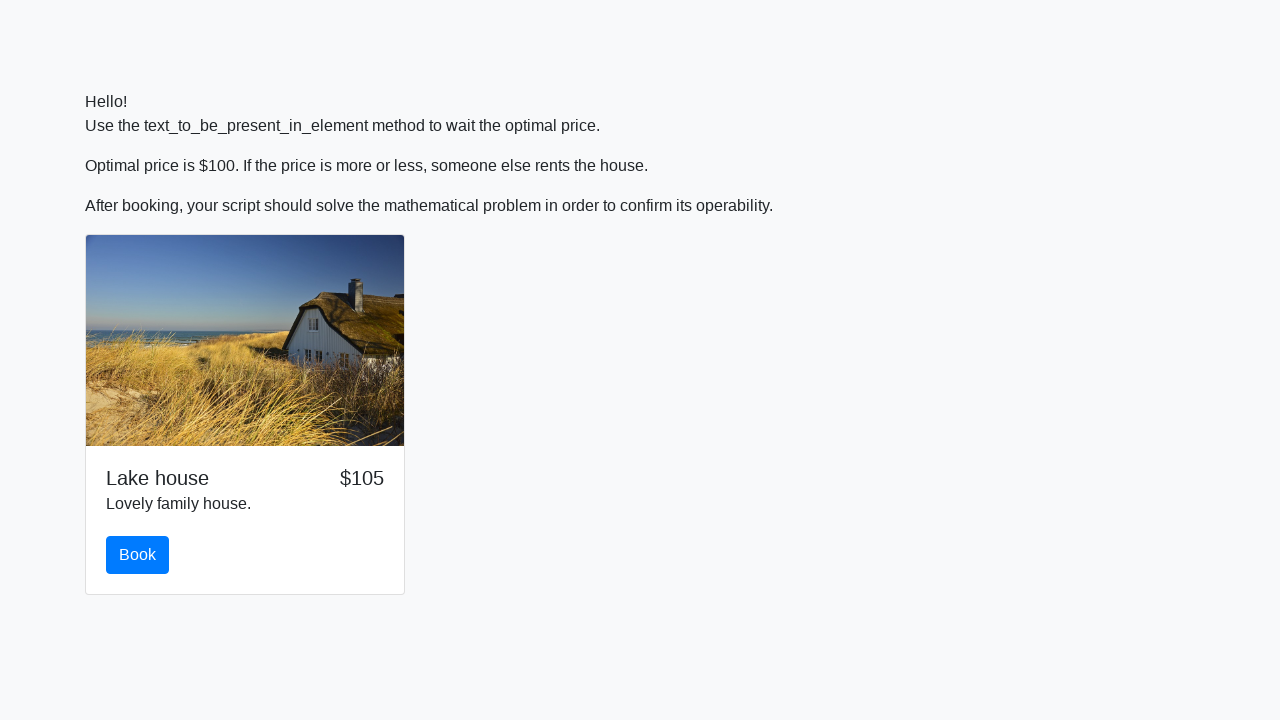

Waited for price element to display $100
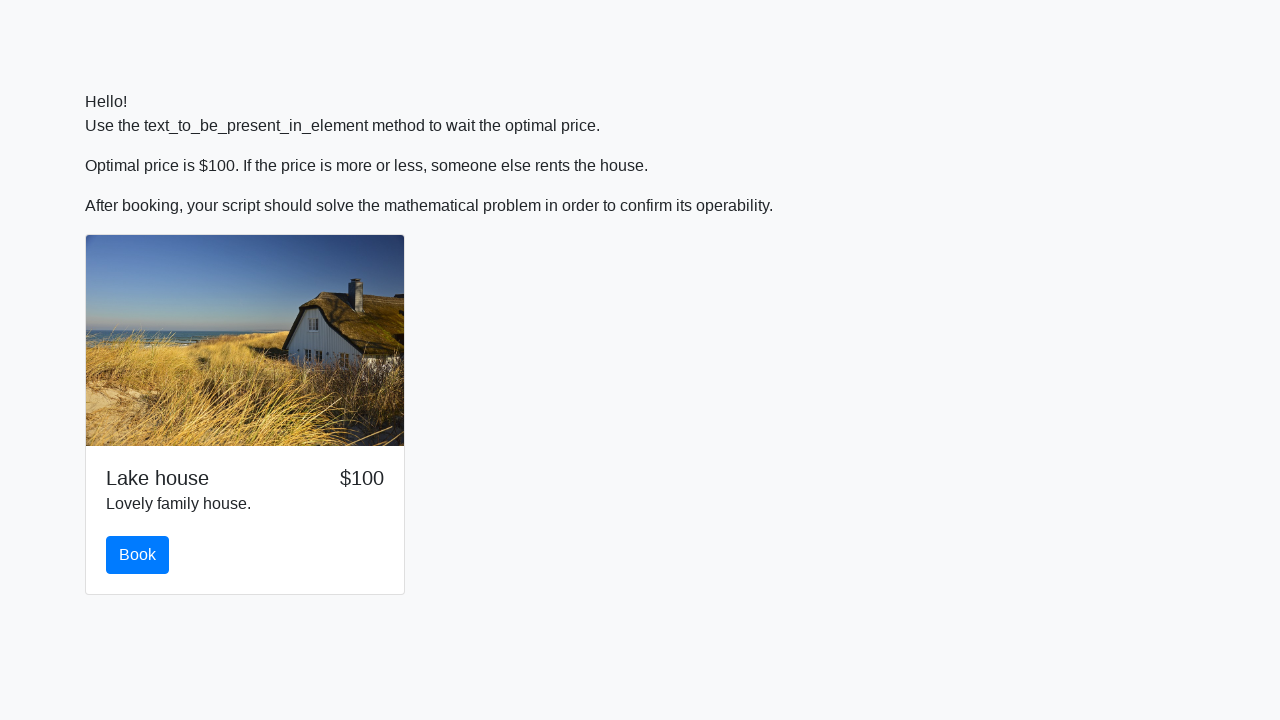

Clicked book button at (138, 555) on #book
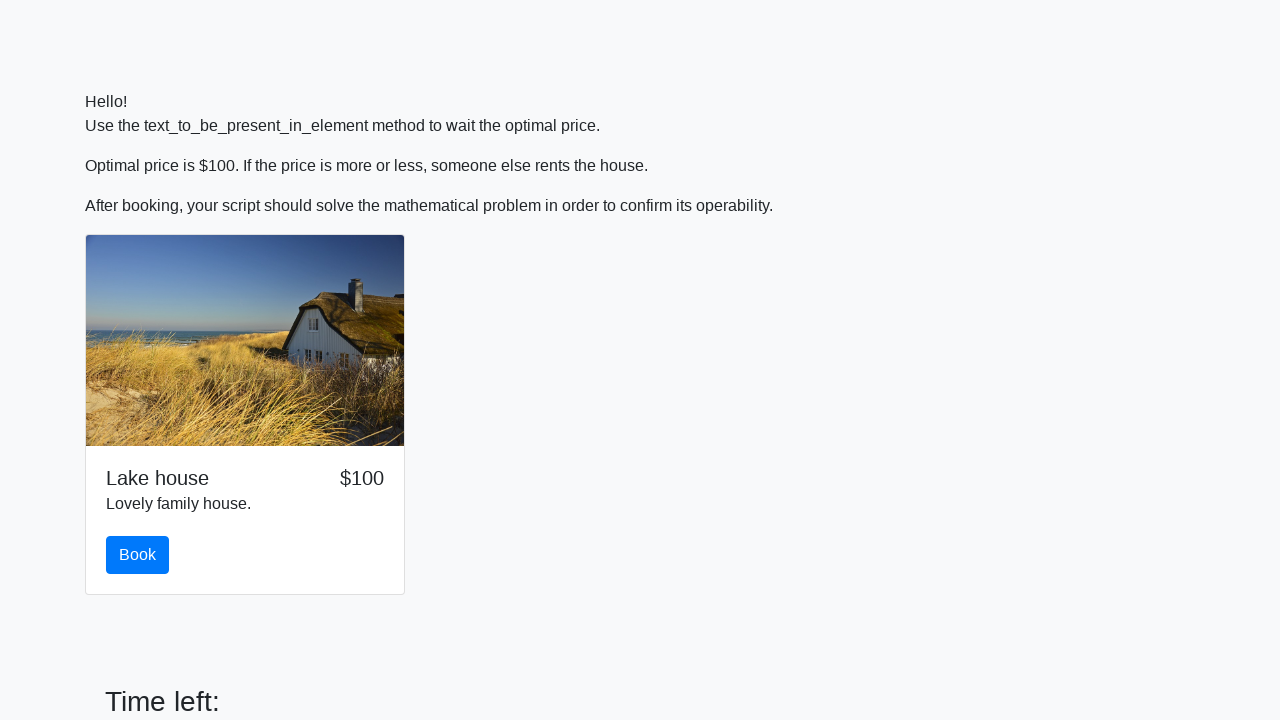

Retrieved input value: 646
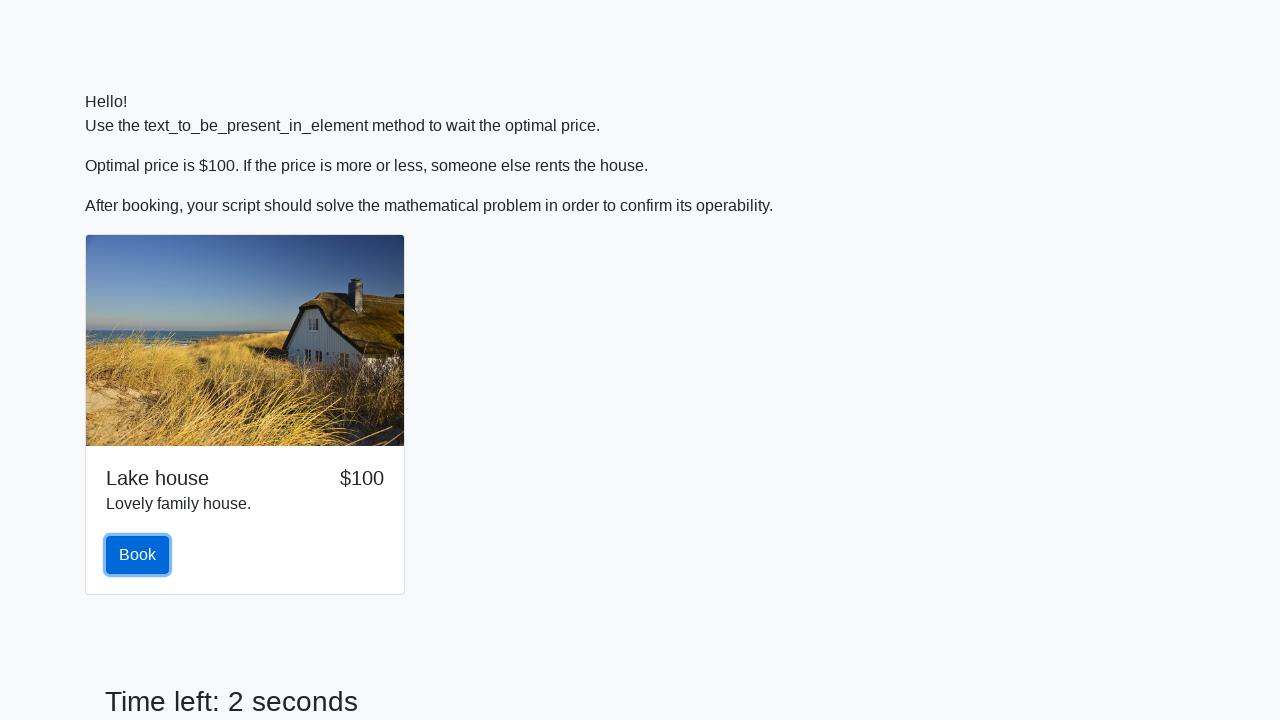

Calculated mathematical answer: 2.4015276625402278
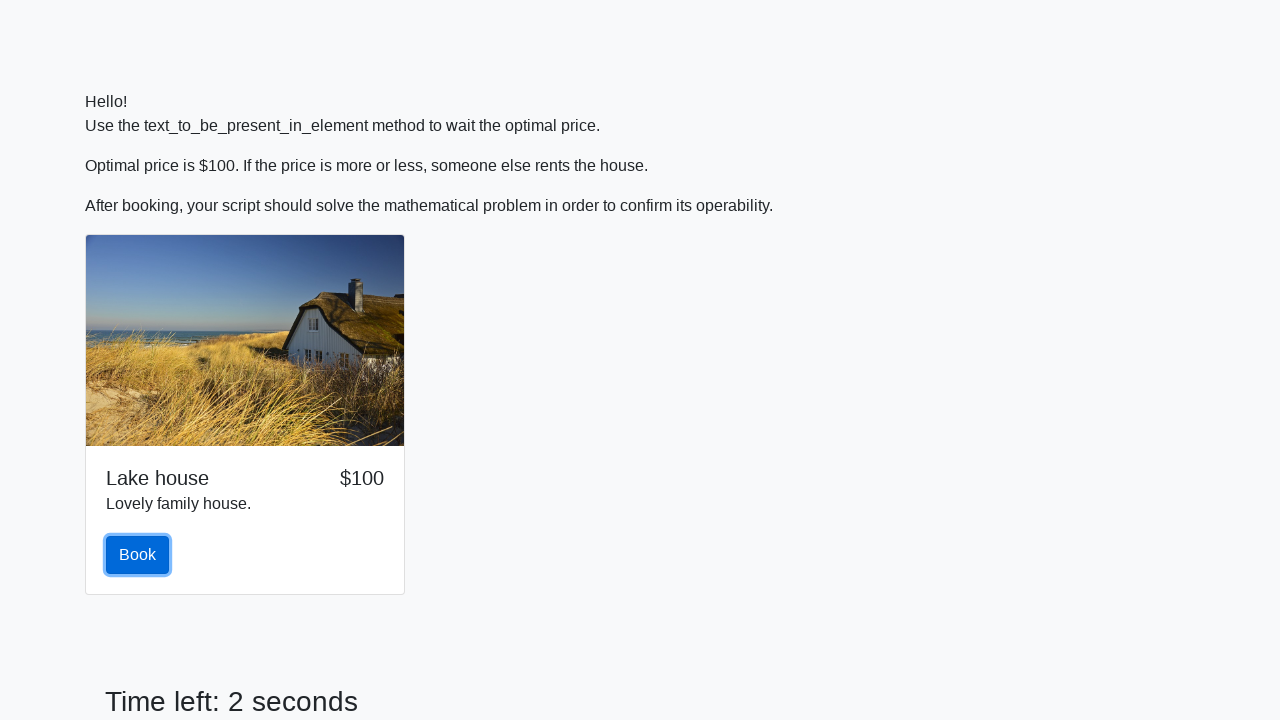

Filled answer field with calculated value: 2.4015276625402278 on #answer
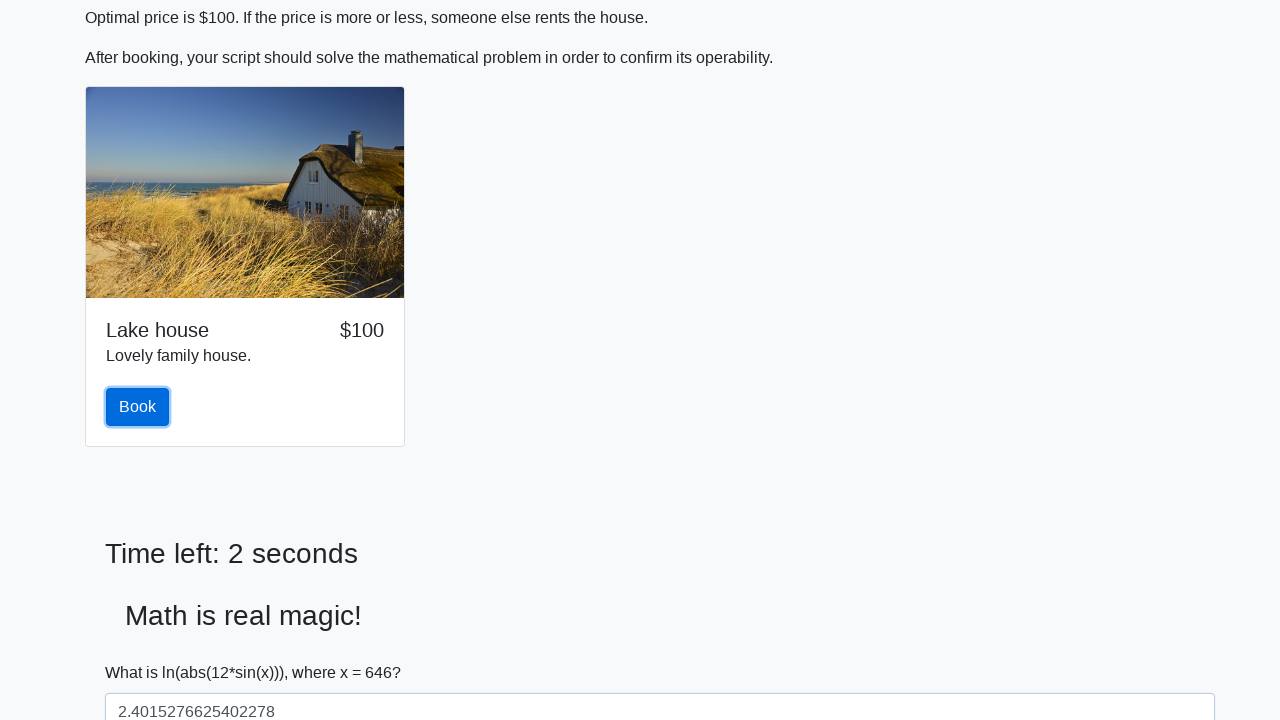

Clicked solve button to submit answer at (143, 651) on #solve
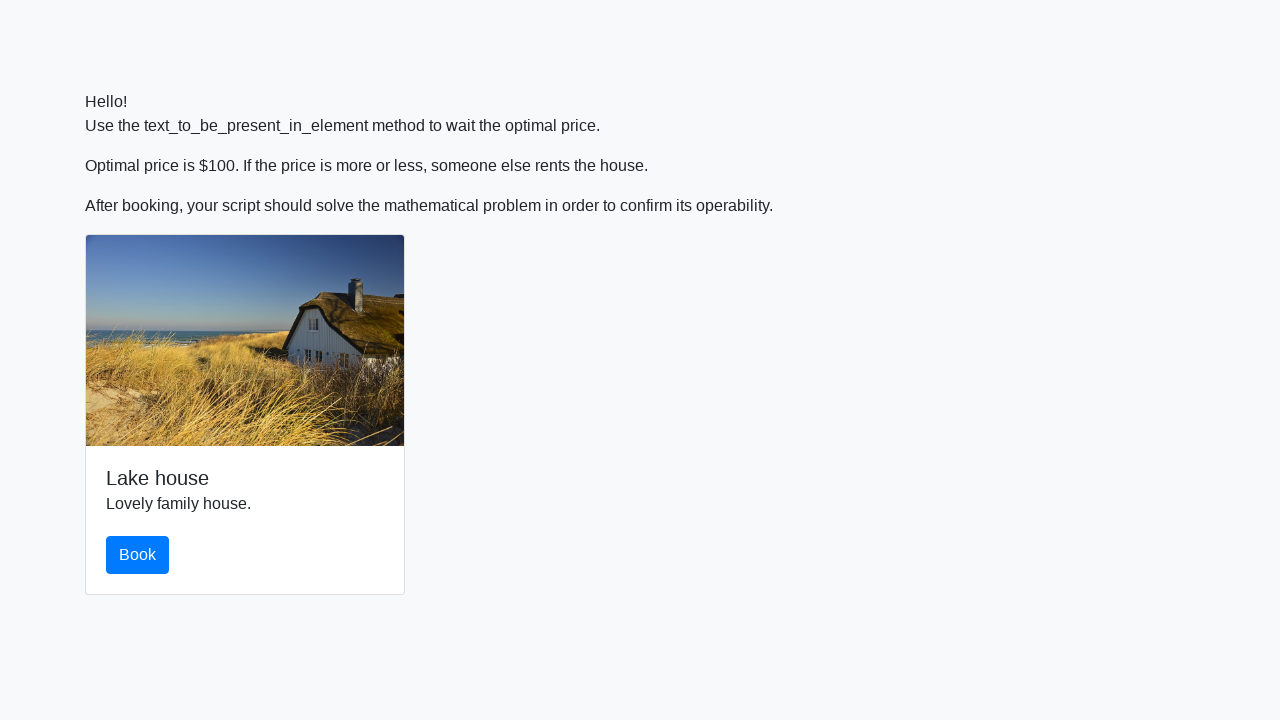

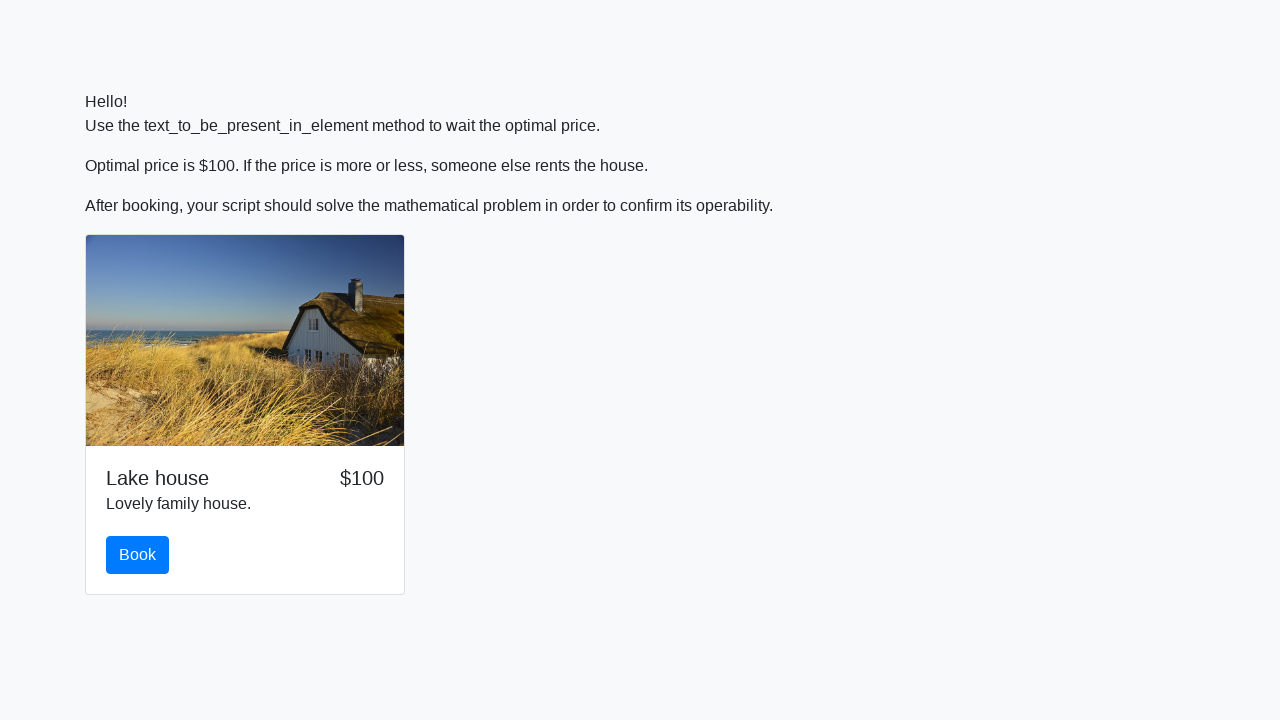